Tests element invisibility by setting min/max wait times and triggering an element to become hidden

Starting URL: https://play1.automationcamp.ir/expected_conditions.html

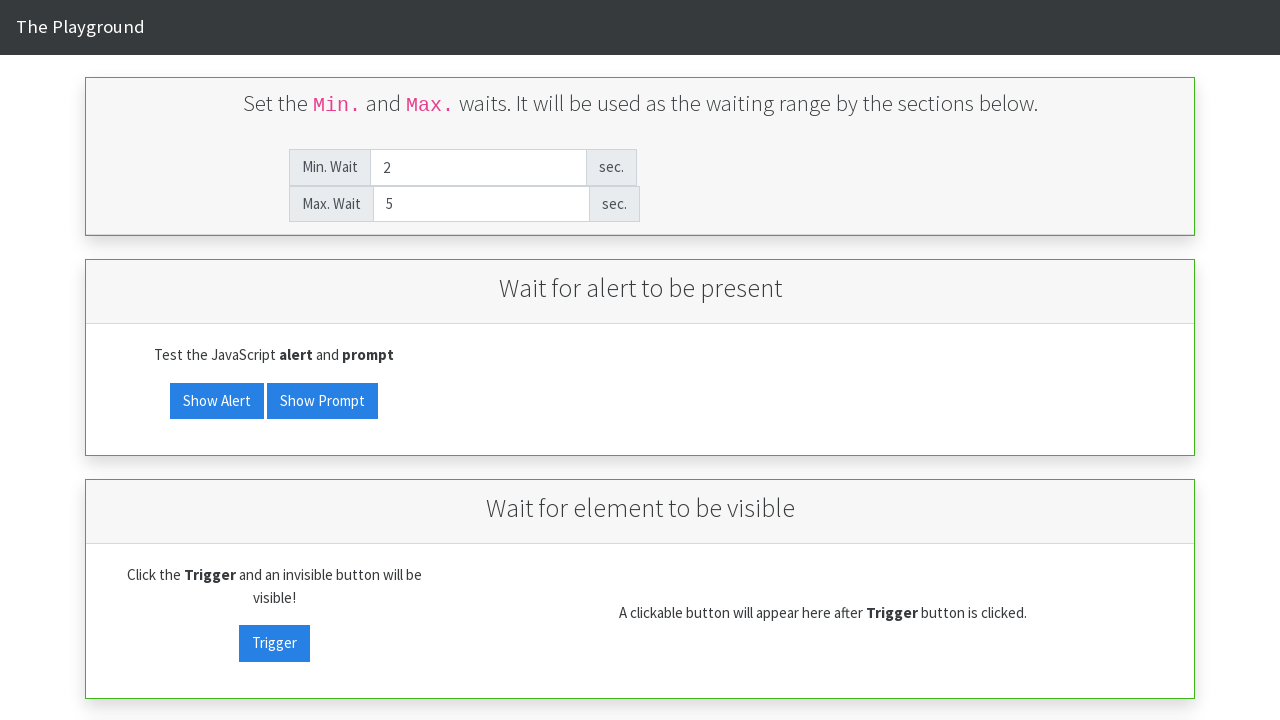

Clicked on minimum wait time field at (478, 167) on xpath=//*[@id='min_wait']
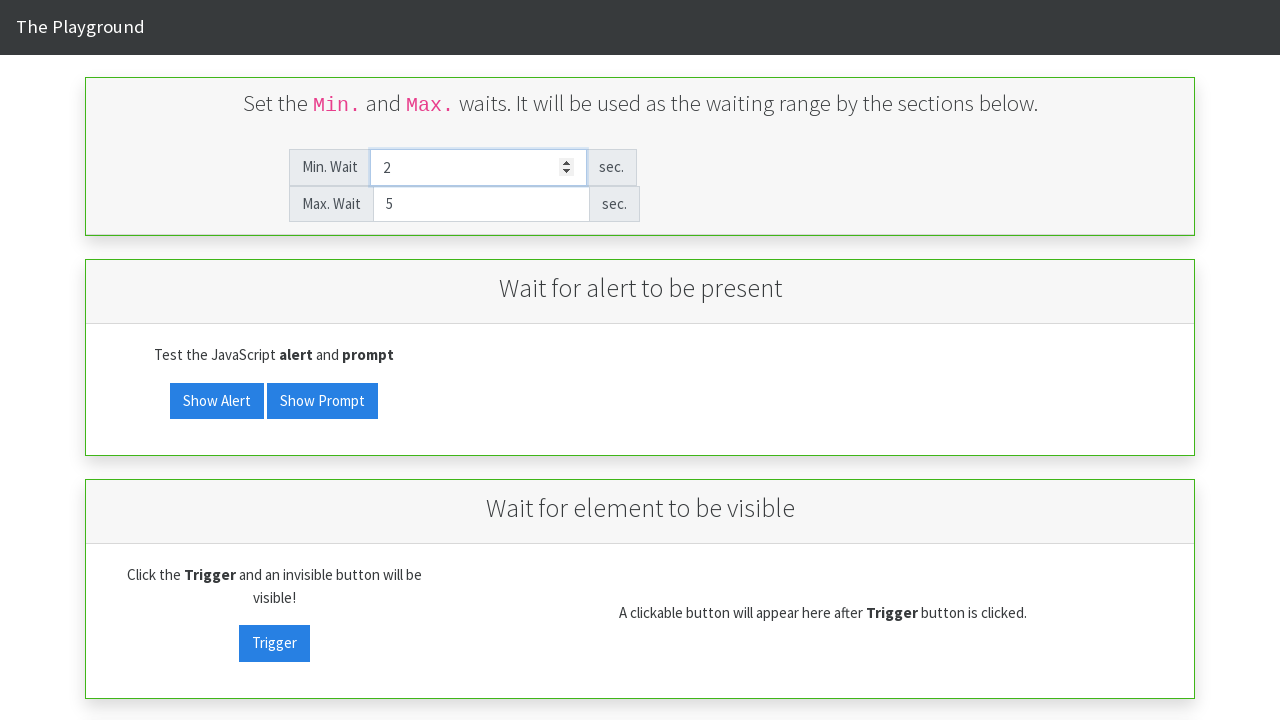

Cleared minimum wait time field on #min_wait
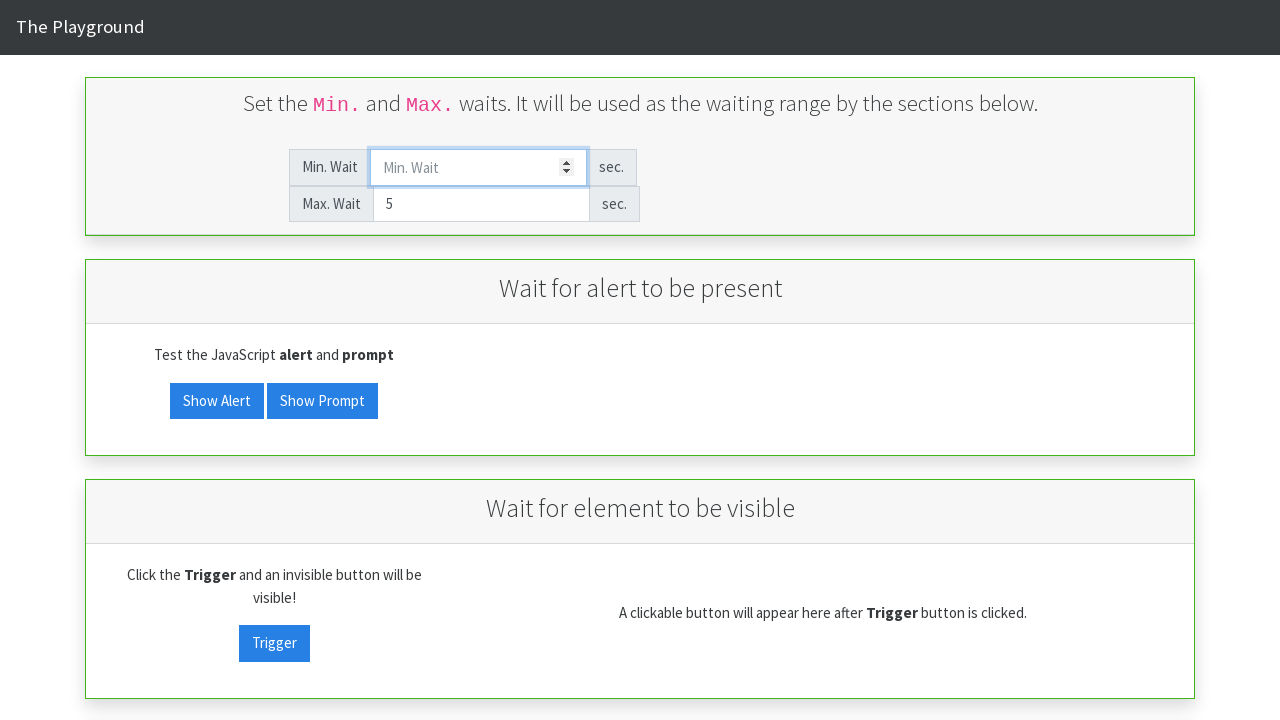

Set minimum wait time to 1 on #min_wait
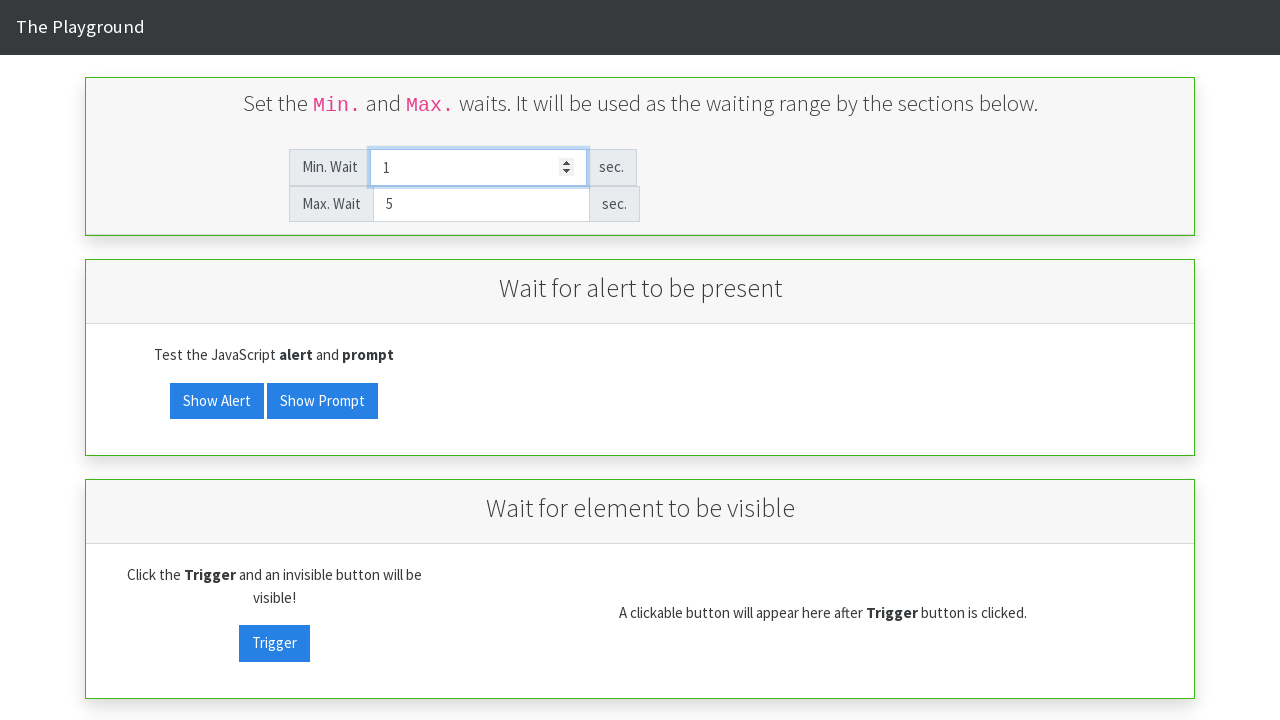

Clicked on maximum wait time field at (482, 204) on xpath=//*[@id='max_wait']
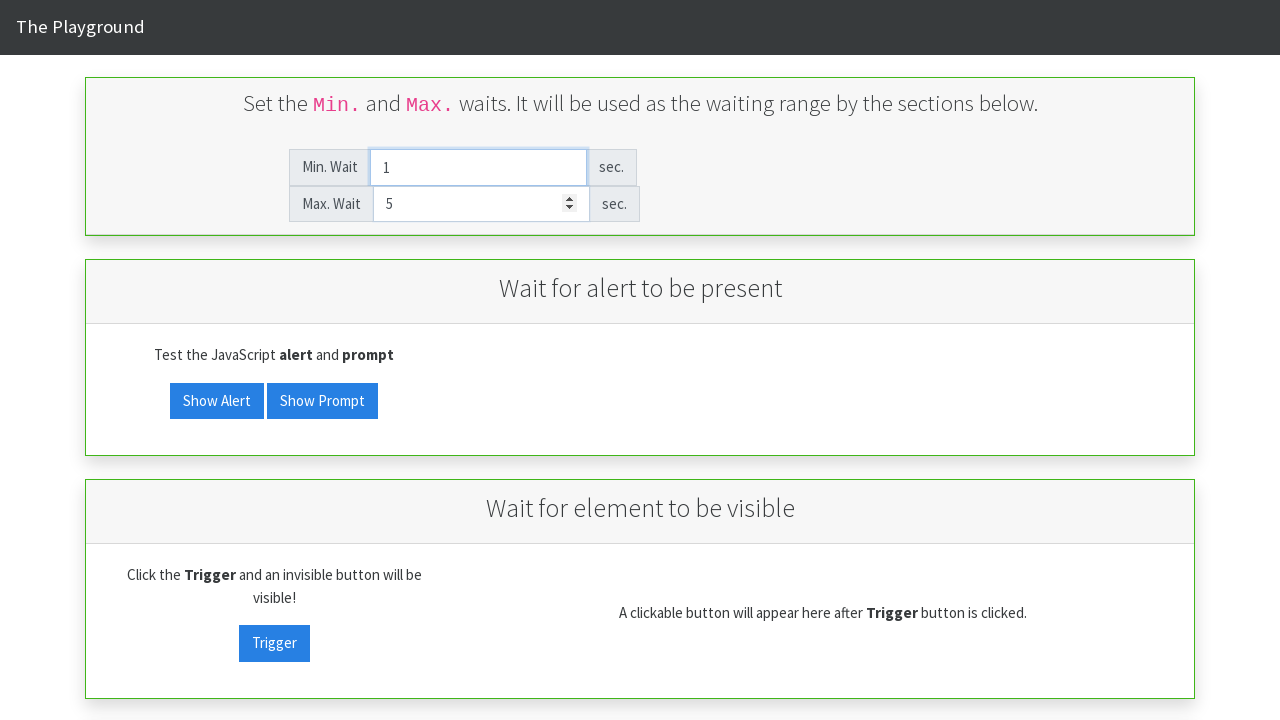

Cleared maximum wait time field on #max_wait
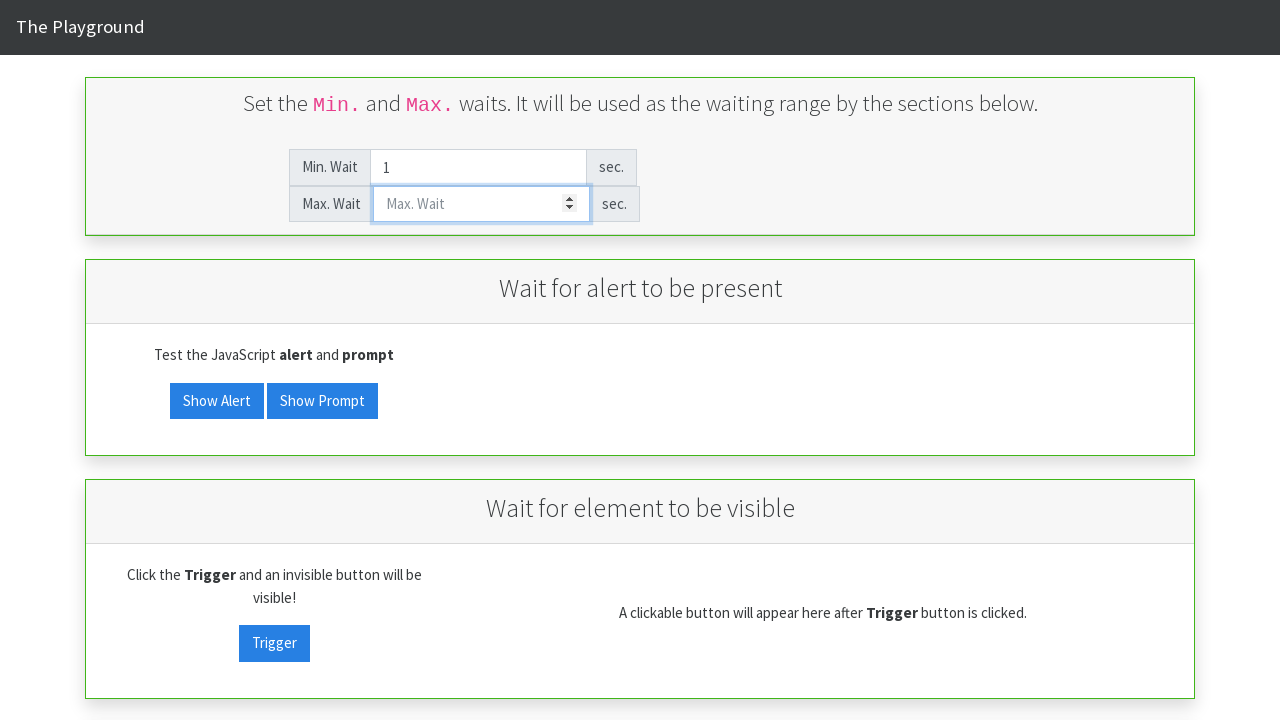

Set maximum wait time to 3 on #max_wait
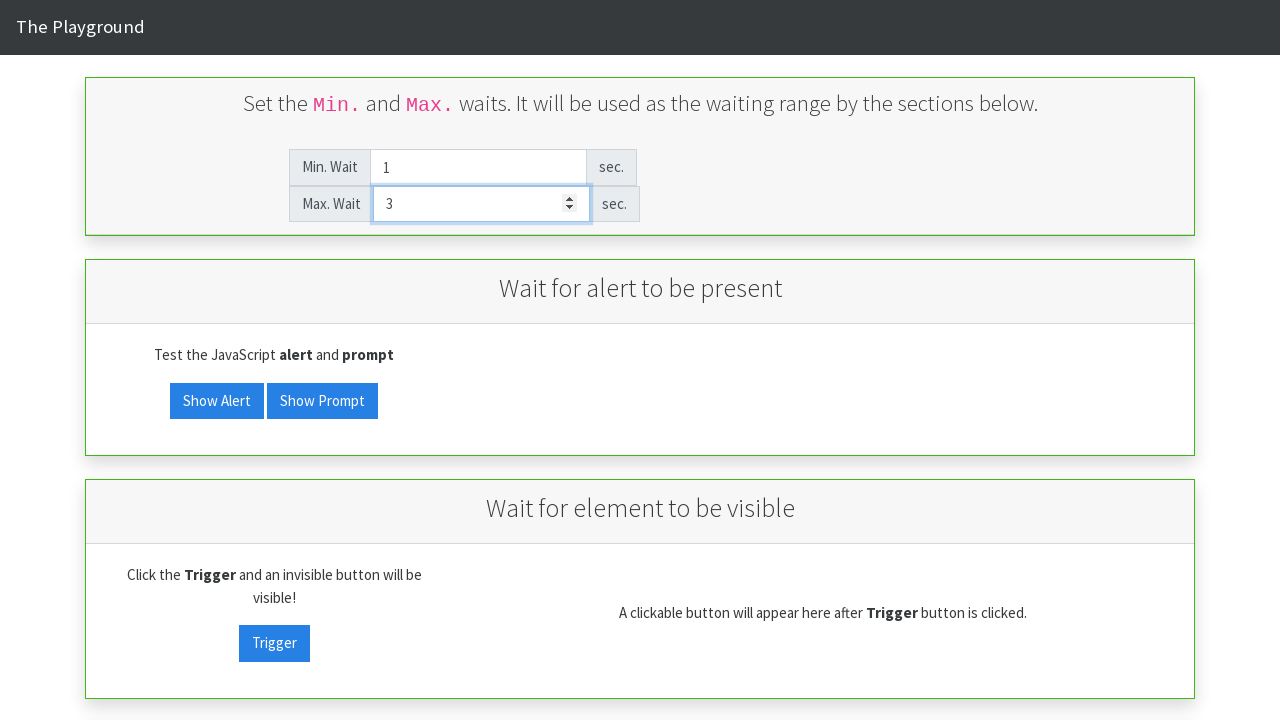

Clicked trigger button to make element invisible at (274, 360) on #invisibility_trigger
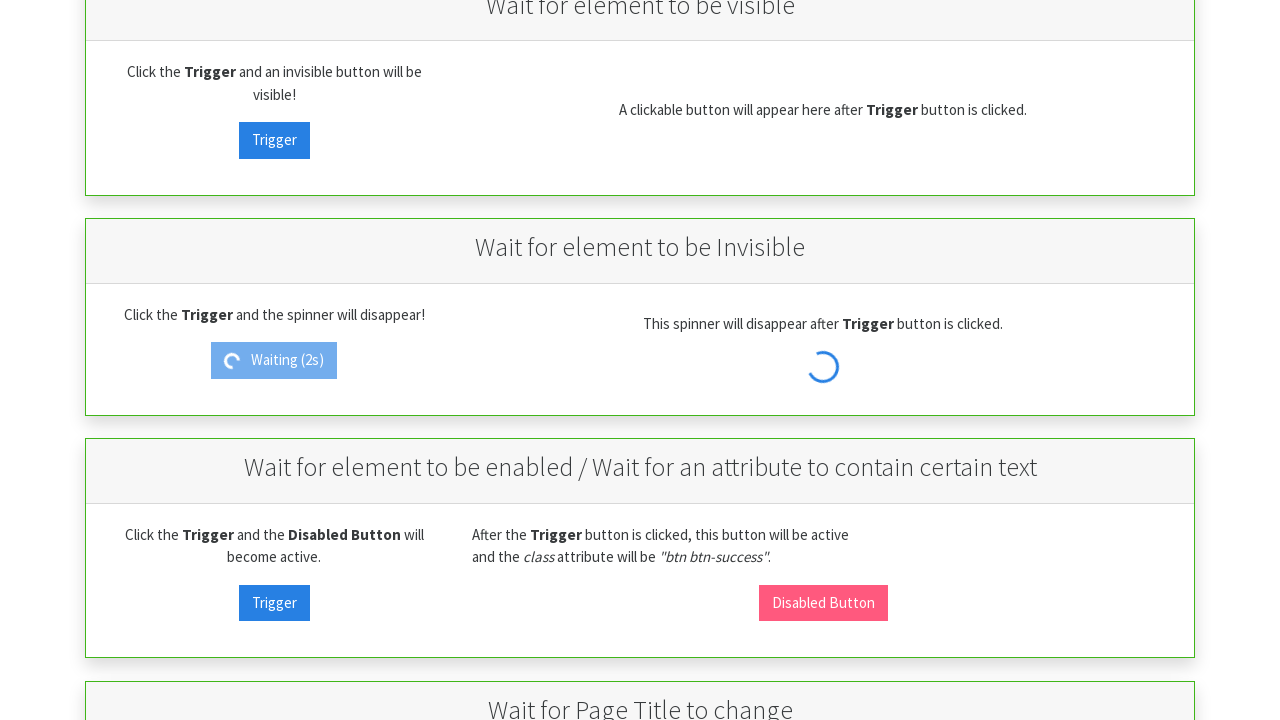

Element became hidden within timeout period
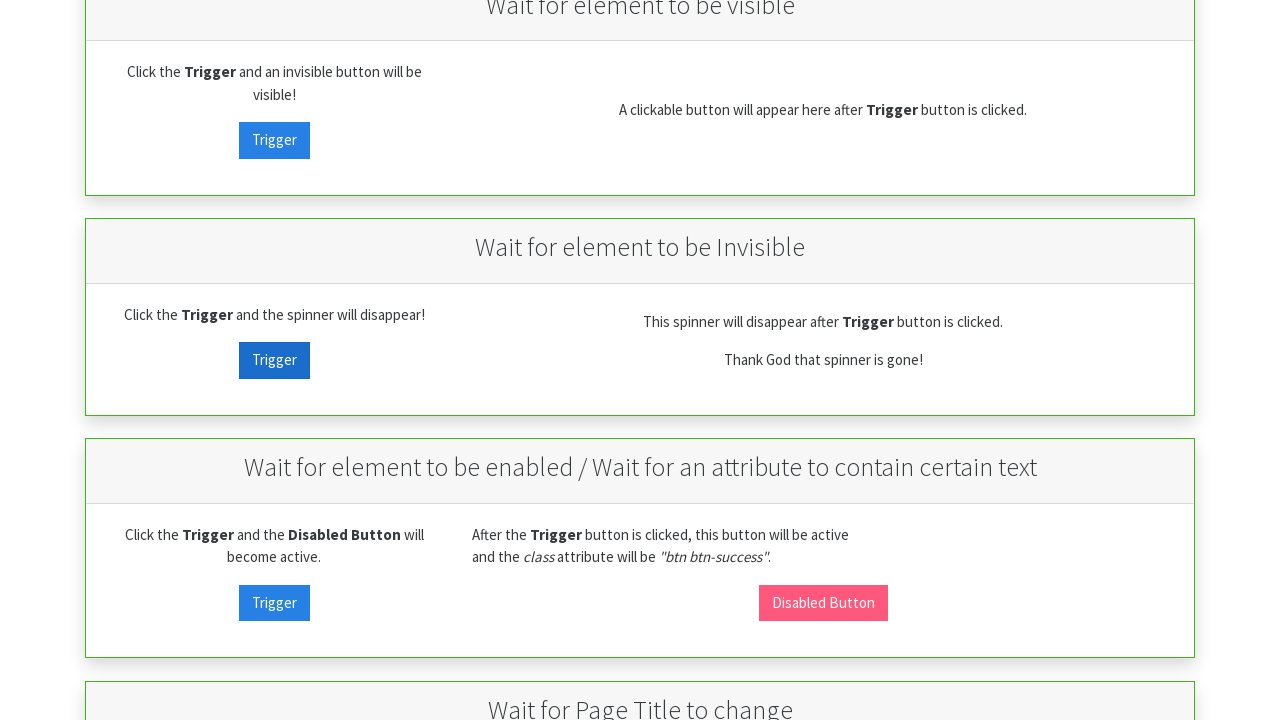

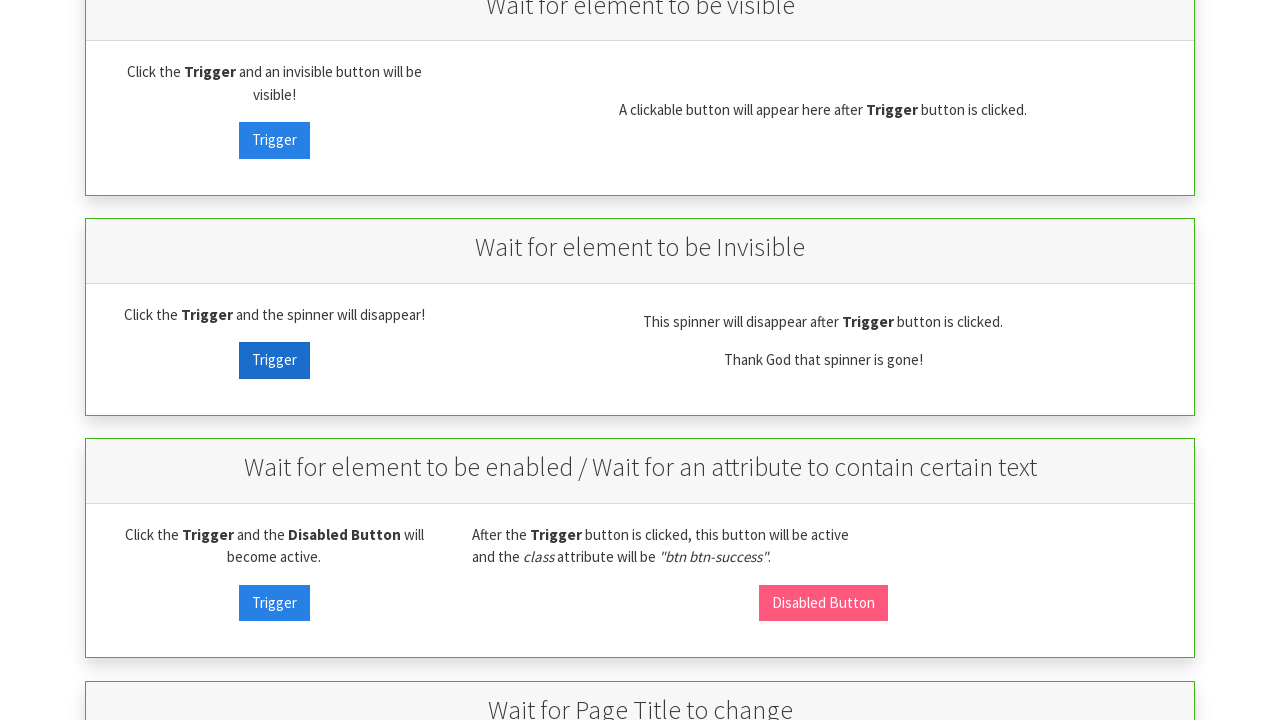